Tests basic flight search functionality by selecting departure and return dates, verifying the search returns either seats available or no seats message

Starting URL: https://marsair.recruiting.thoughtworks.net/HoangPham

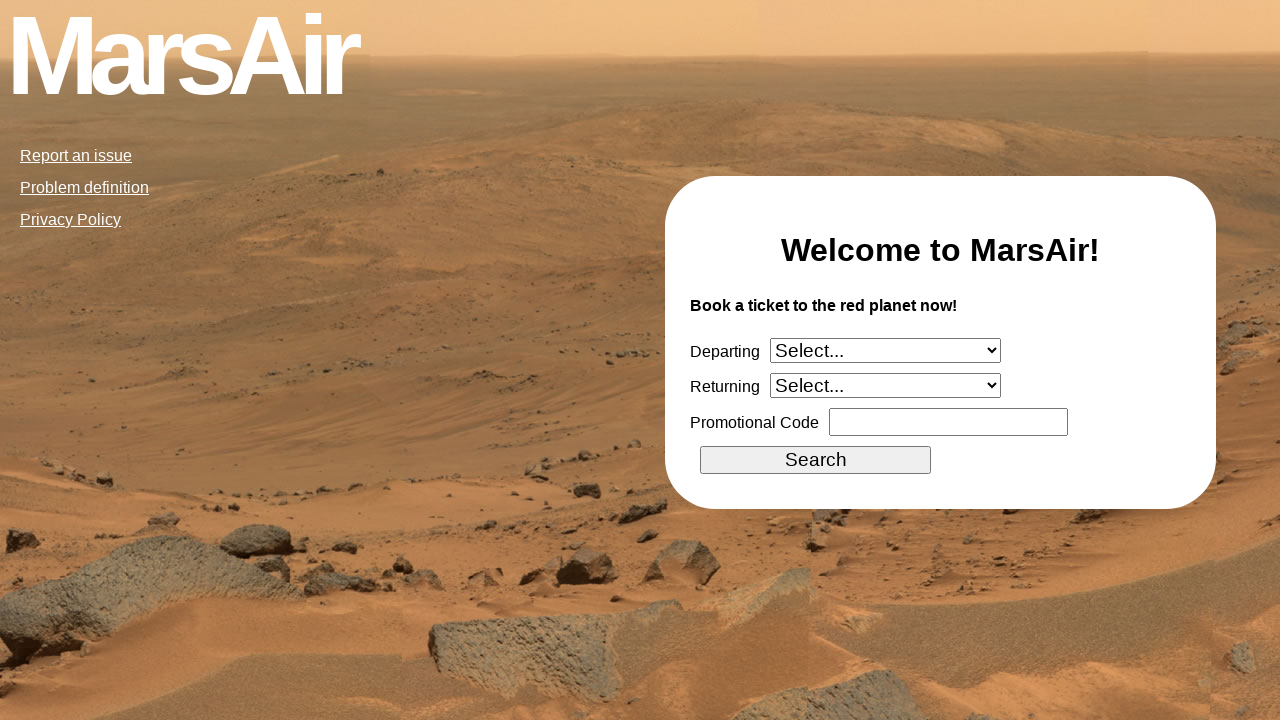

Selected July as departure date on select[name="departing"]
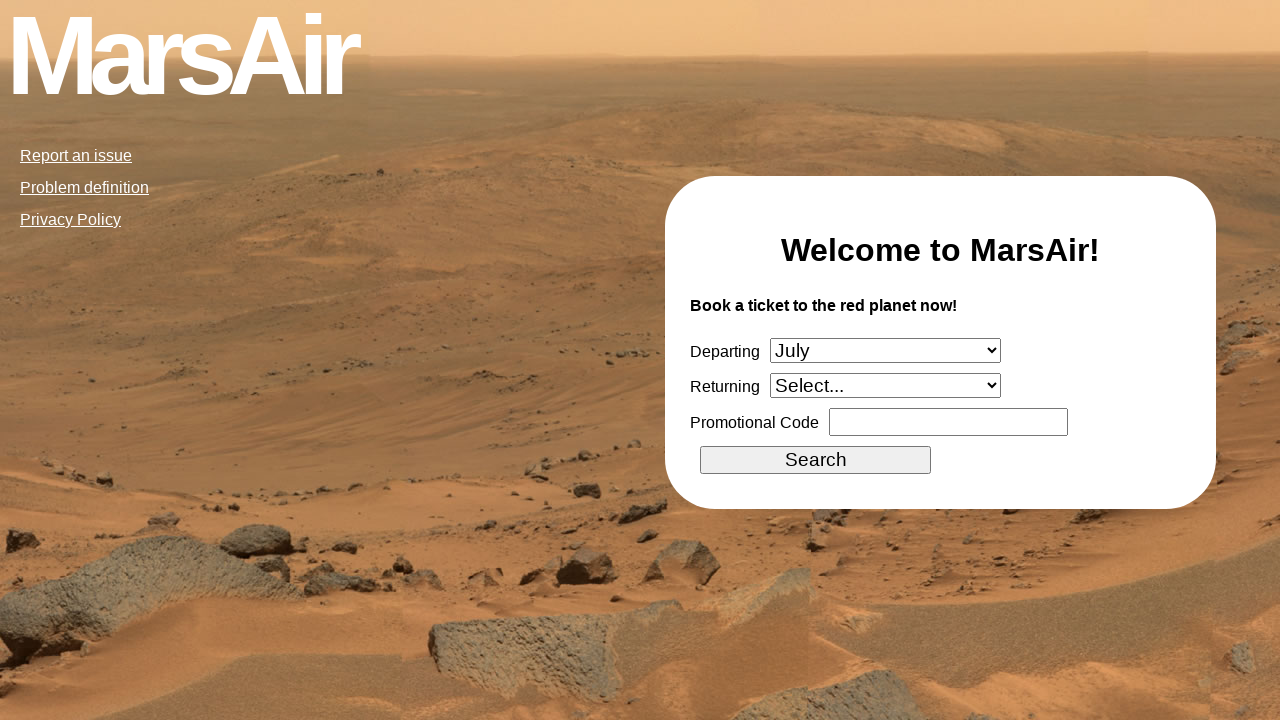

Selected December (next year) as return date on select[name="returning"]
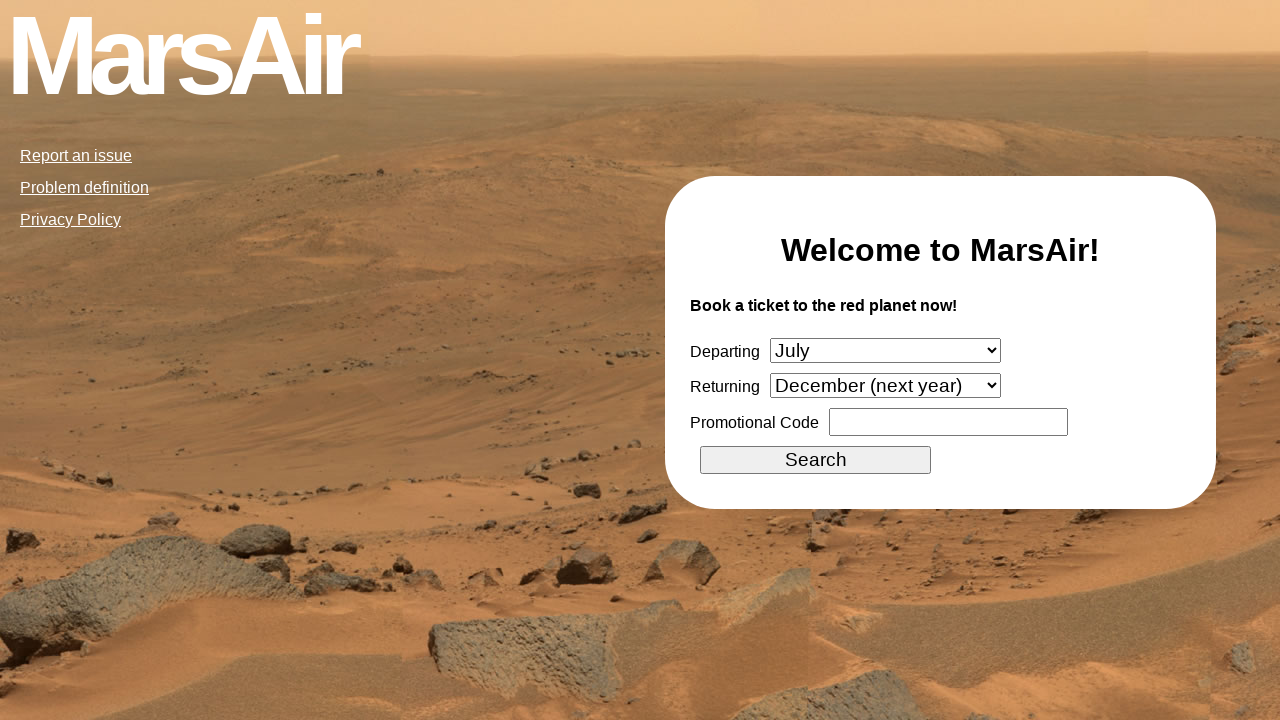

Clicked Search button to initiate flight search at (816, 460) on input[type="submit"][value="Search"]
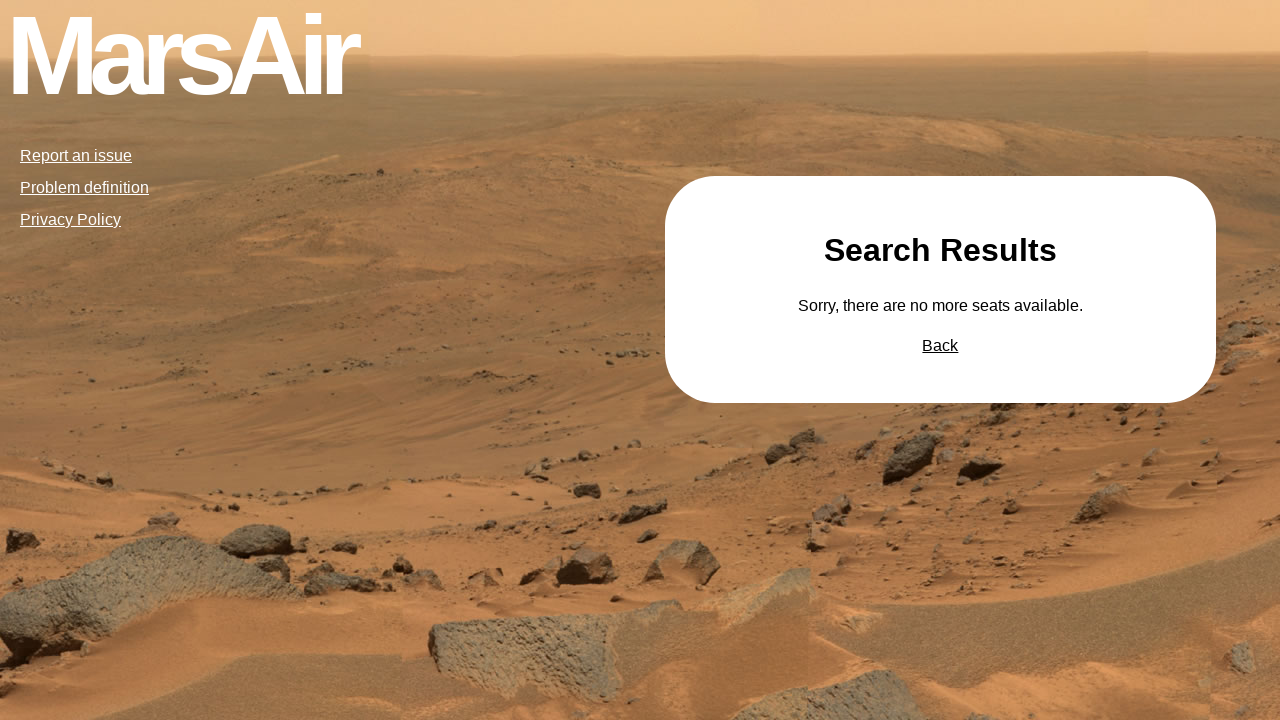

Search results page loaded with seats availability message
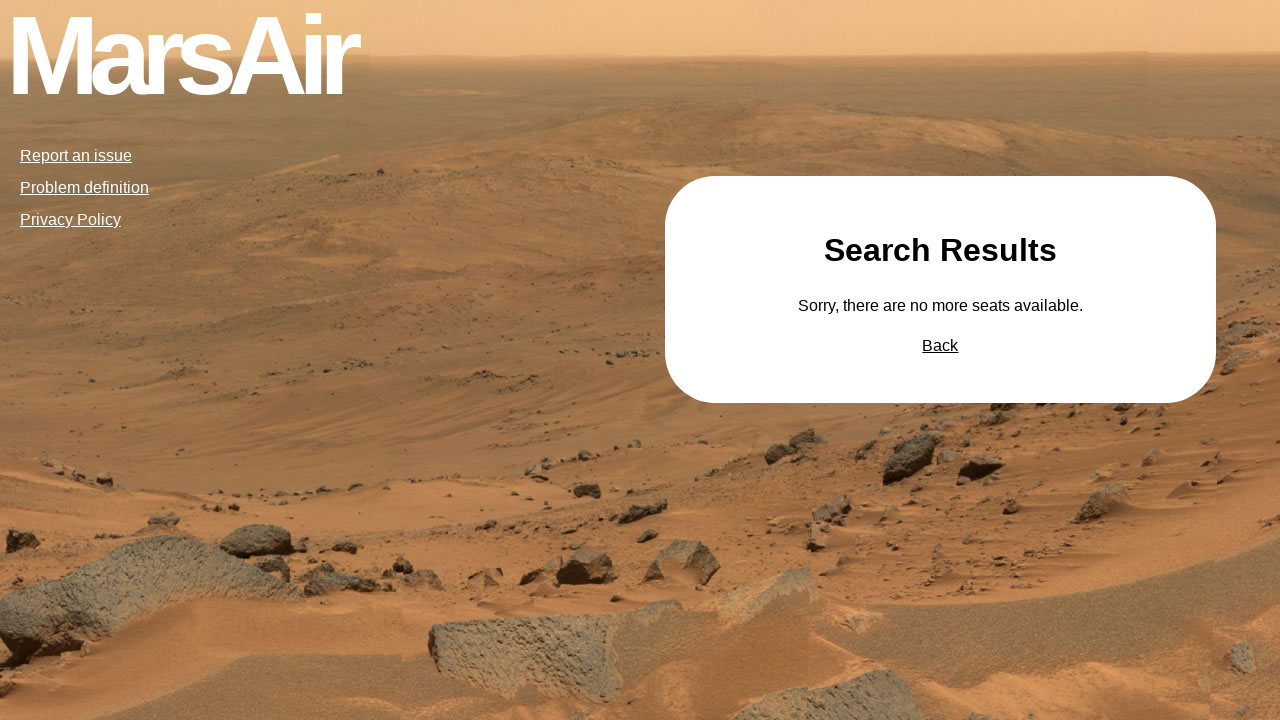

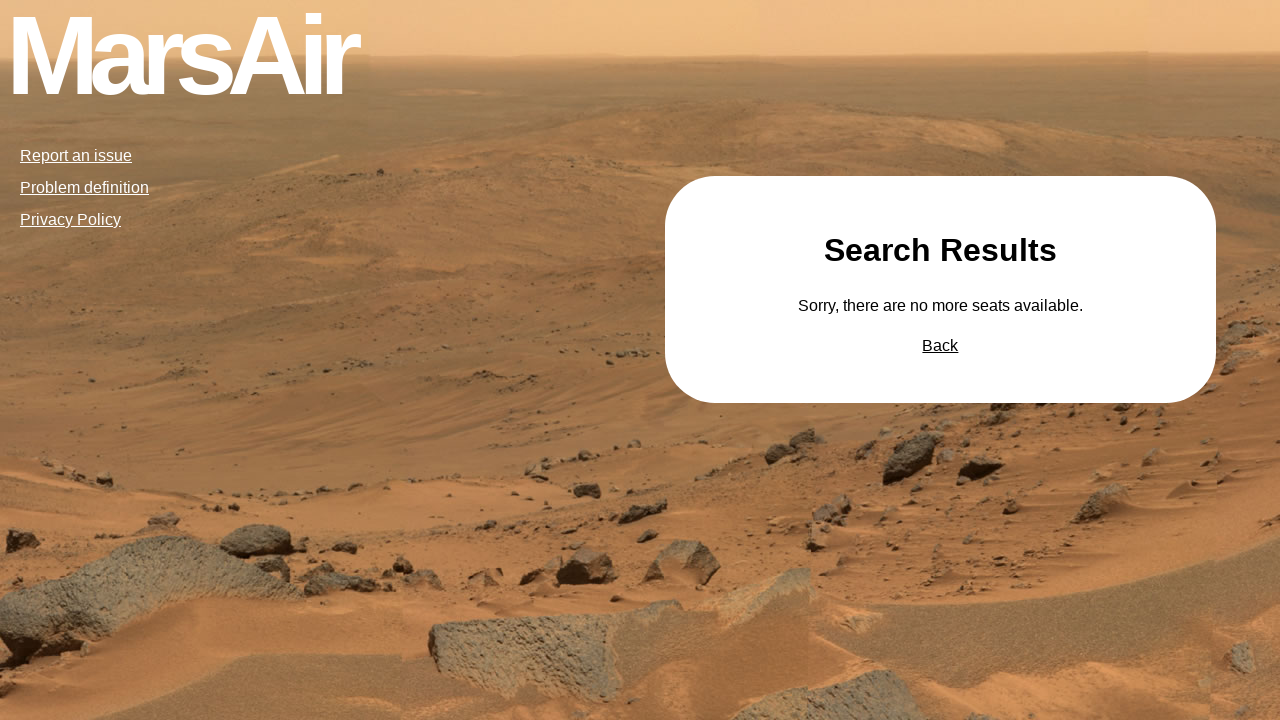